Tests form validation with invalid credit card number

Starting URL: https://chulo-solutions.github.io/qa-internship/

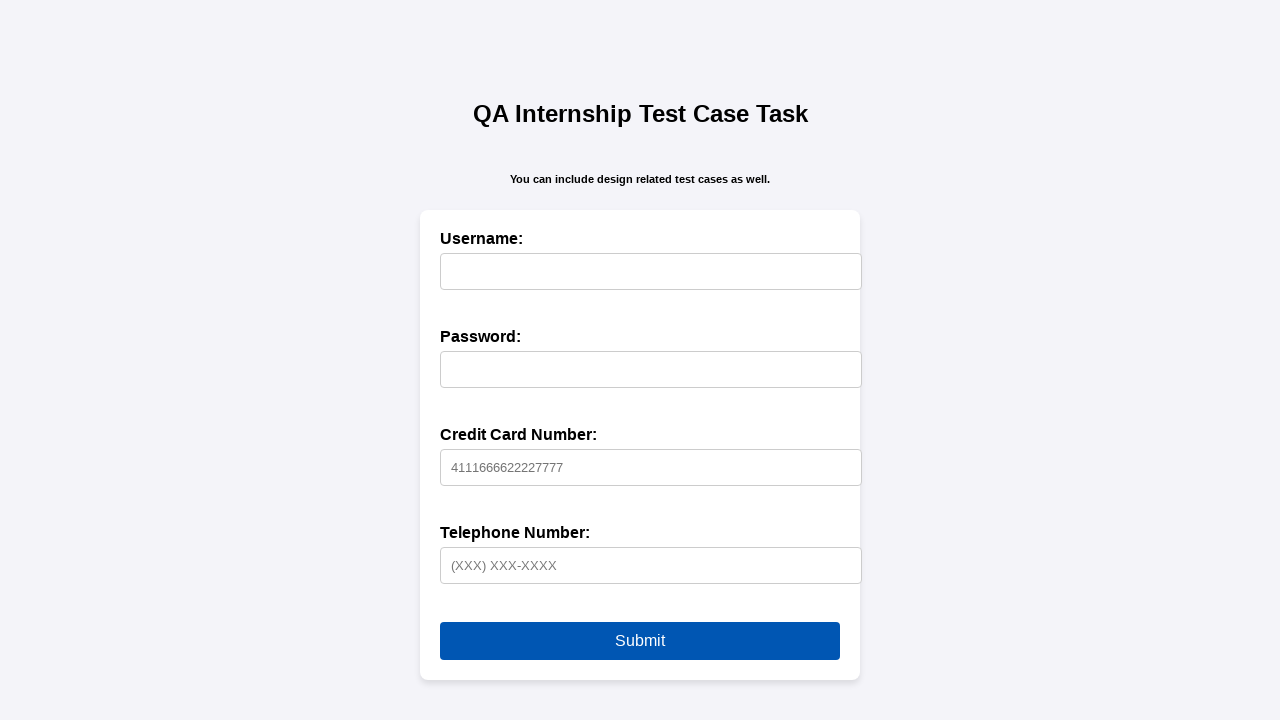

Cleared username field on #username
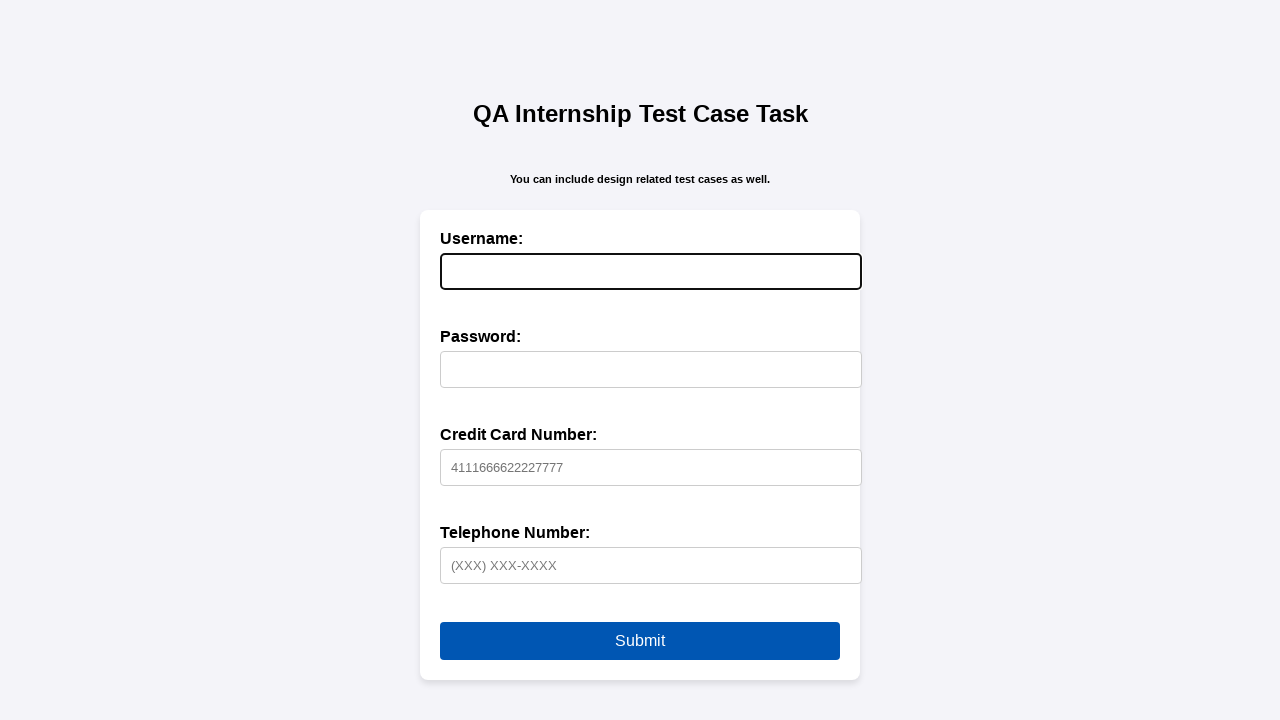

Filled username field with 'ValidUser123' on #username
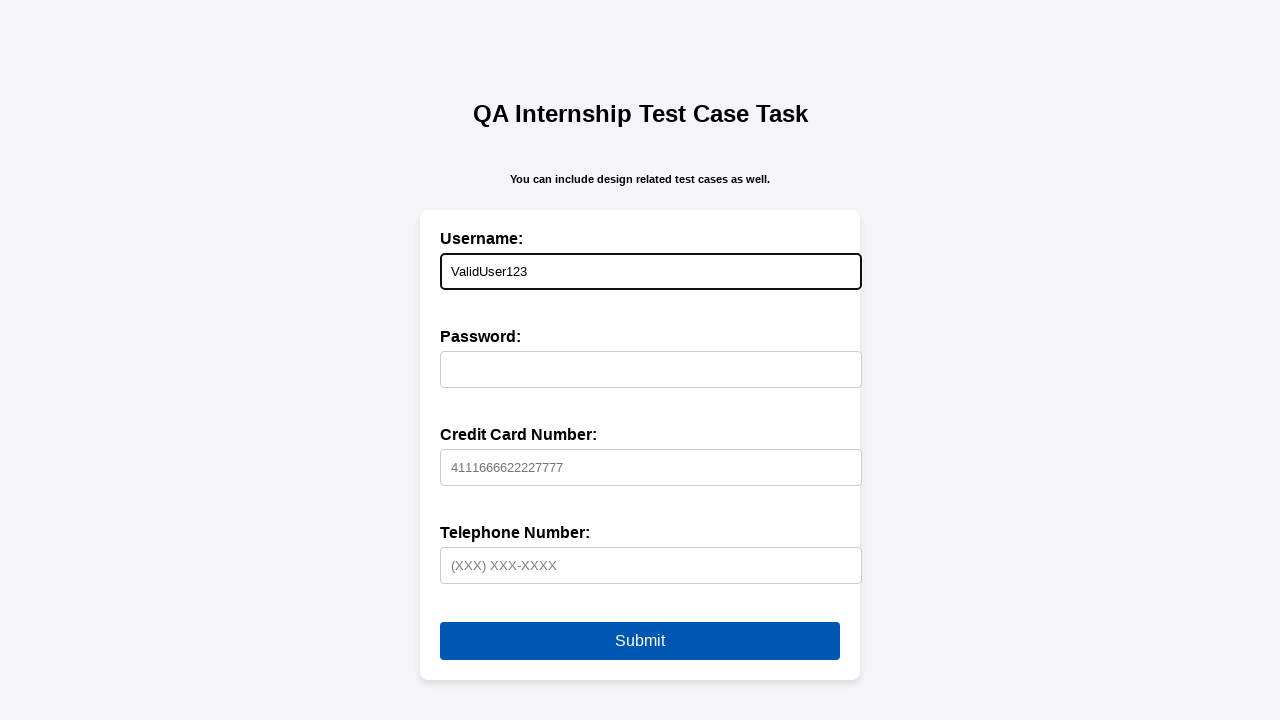

Cleared password field on #password
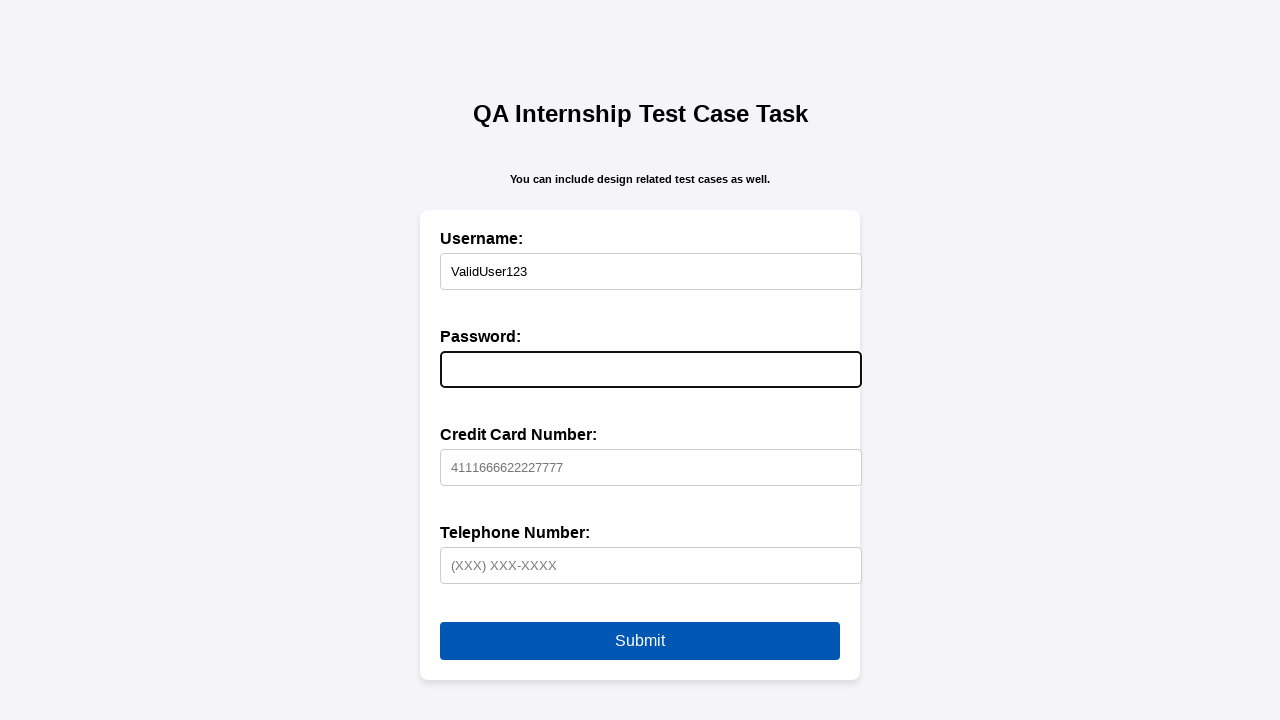

Filled password field with 'Valid@1234' on #password
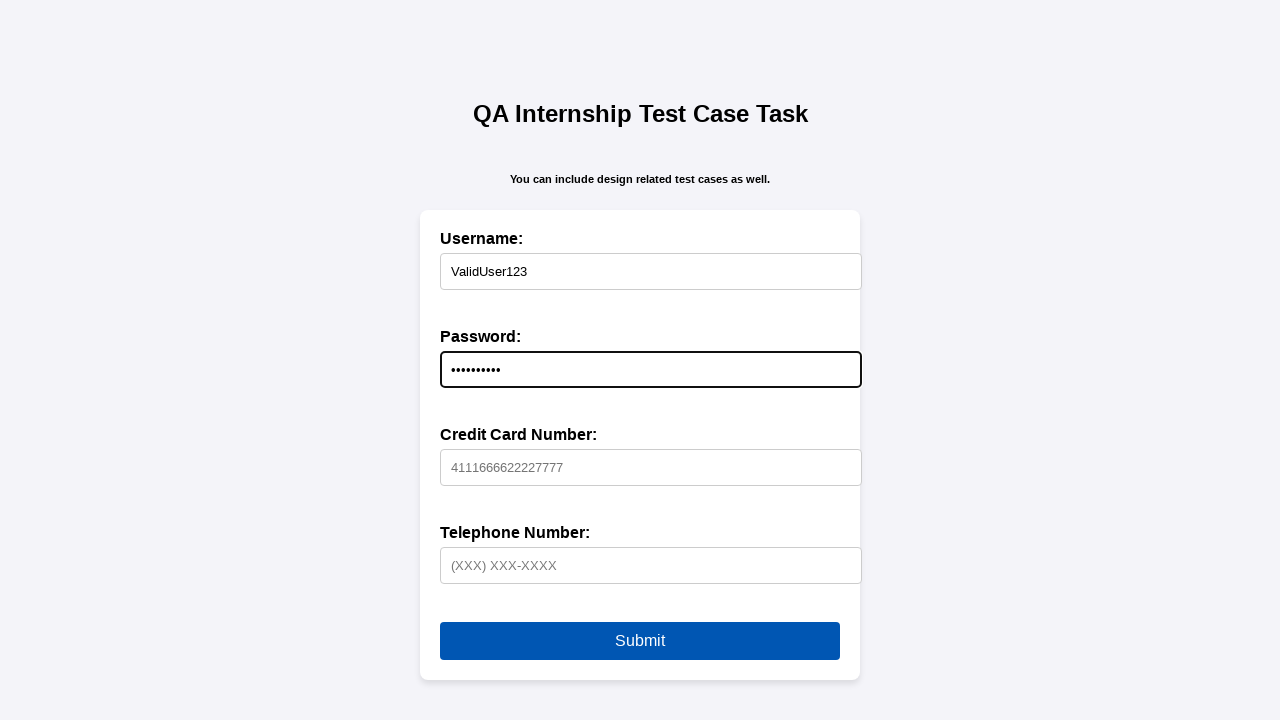

Cleared credit card field on #creditCard
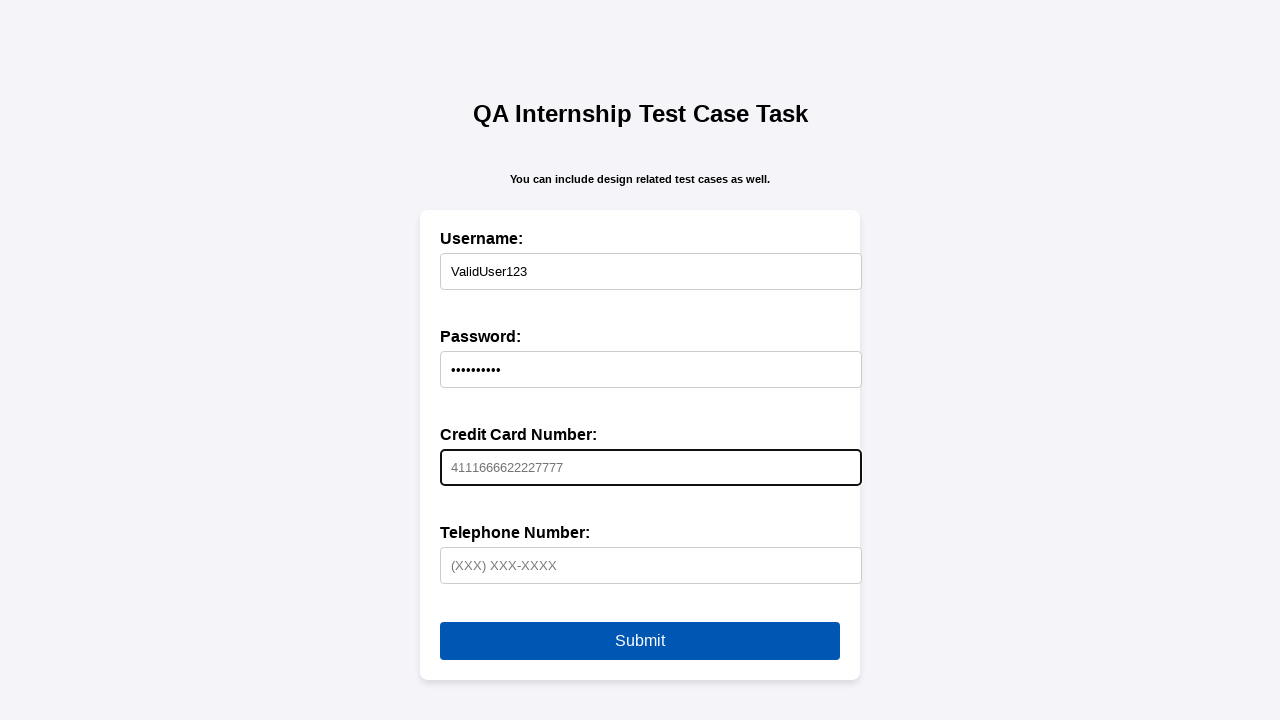

Filled credit card field with invalid number '1234567890123456' on #creditCard
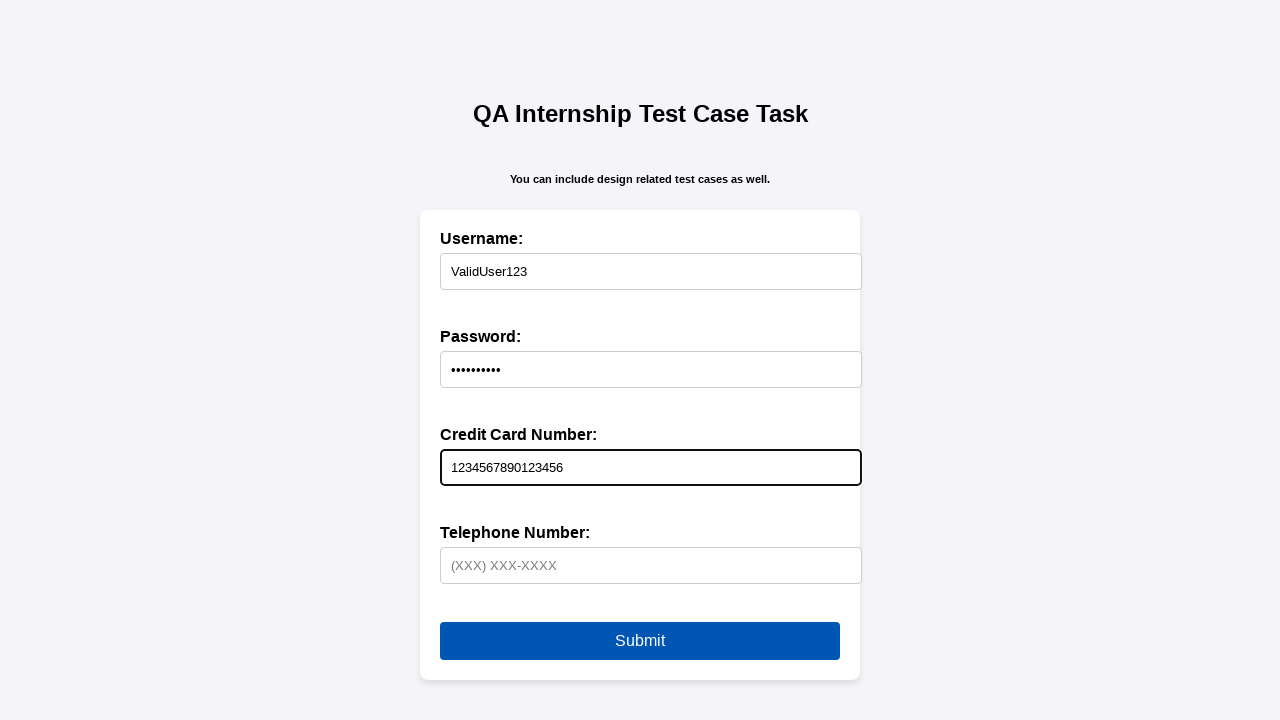

Cleared telephone field on #telephone
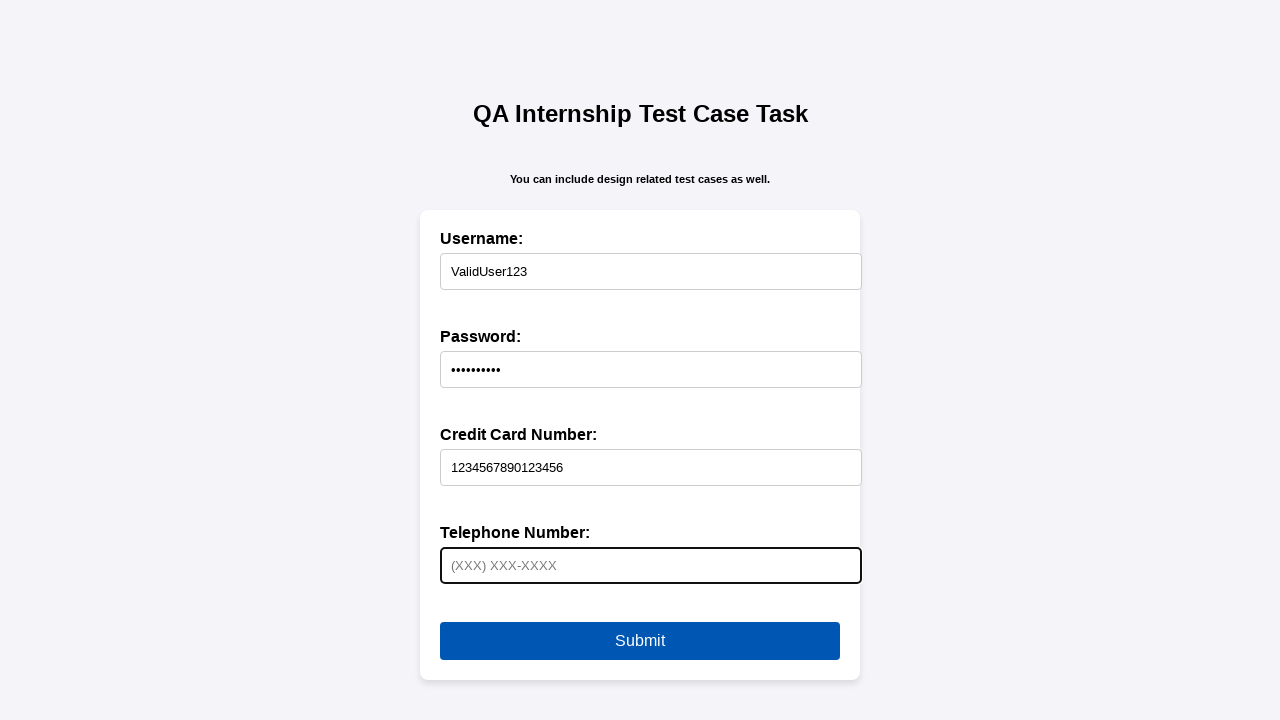

Filled telephone field with '(123) 456-7890' on #telephone
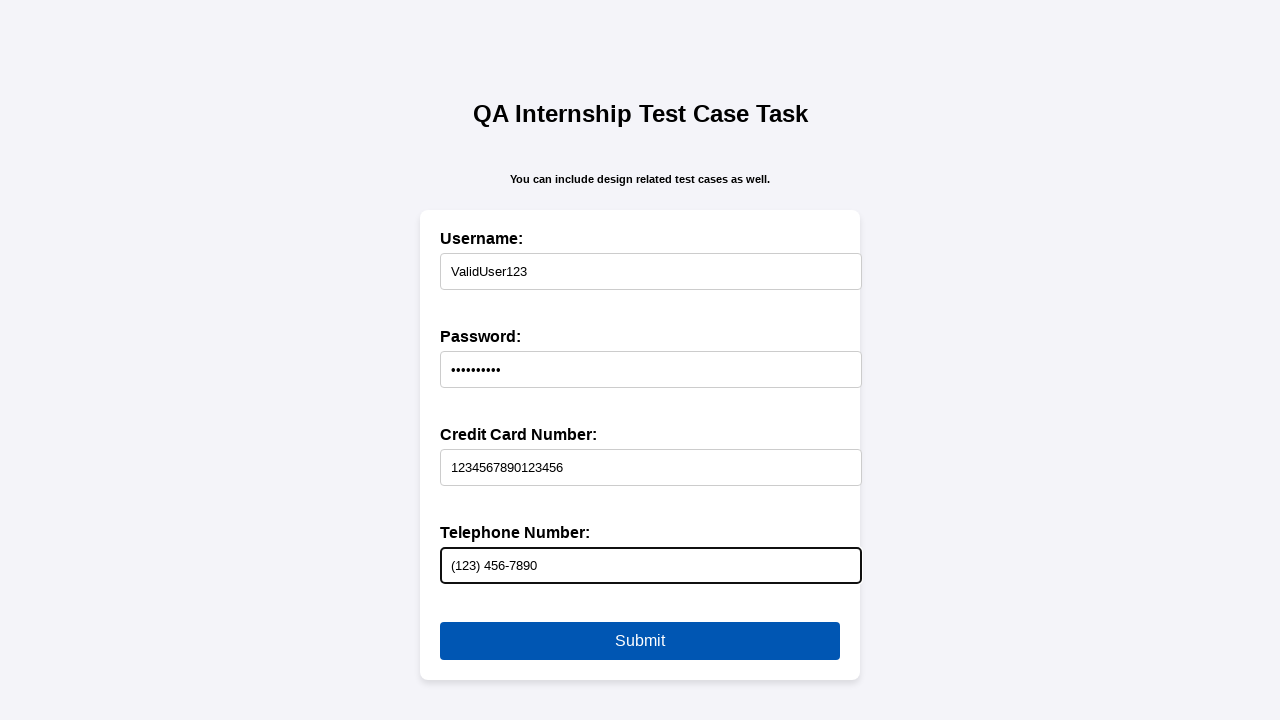

Clicked form submit button at (640, 641) on #validationForm button
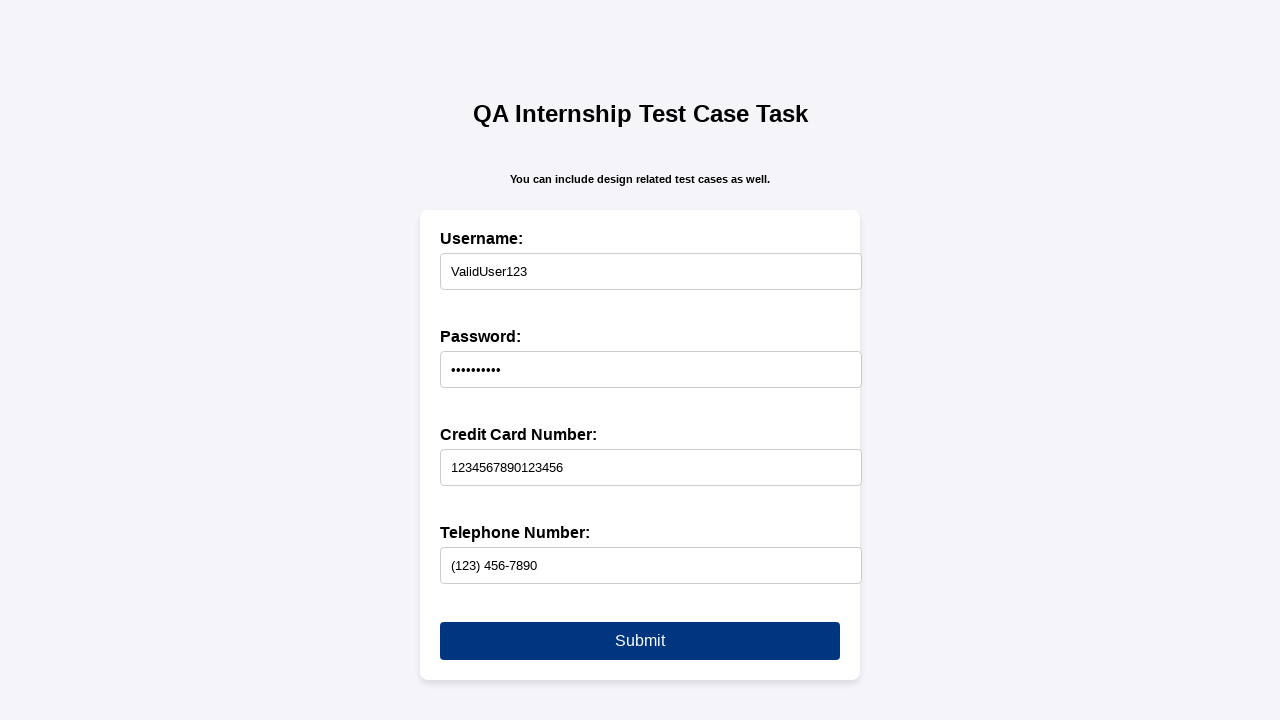

Set up dialog handler to accept alerts
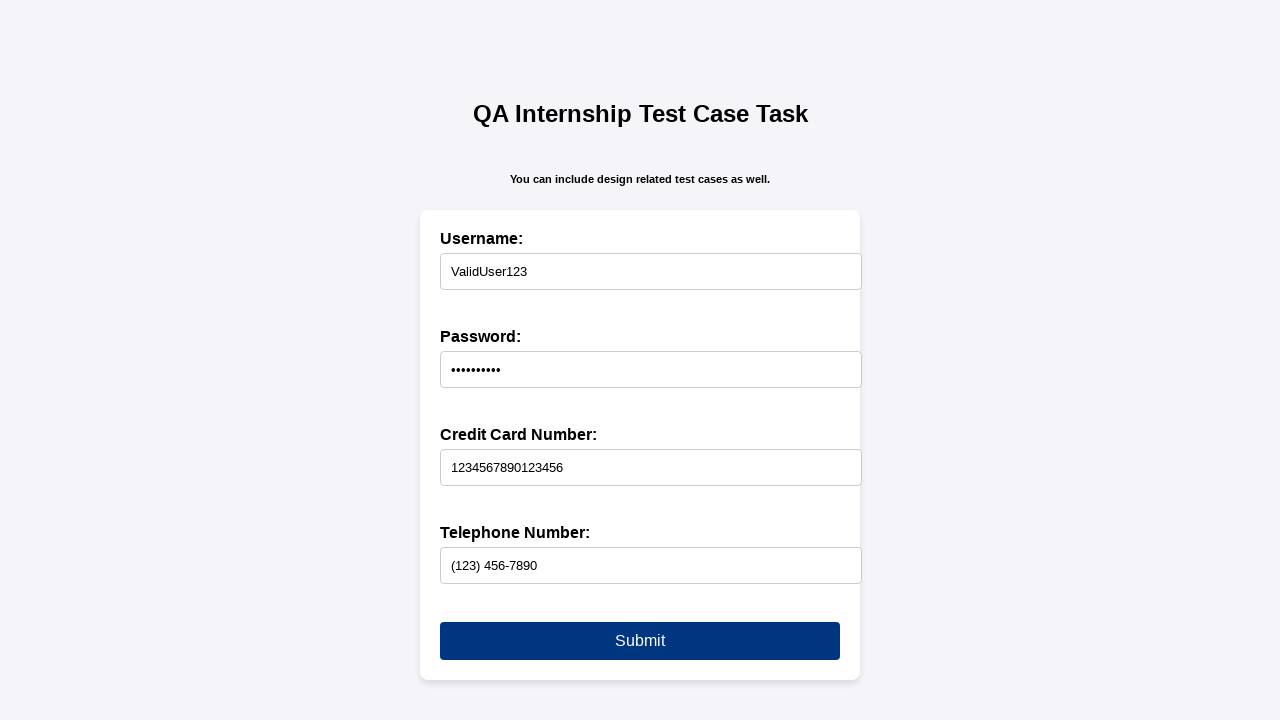

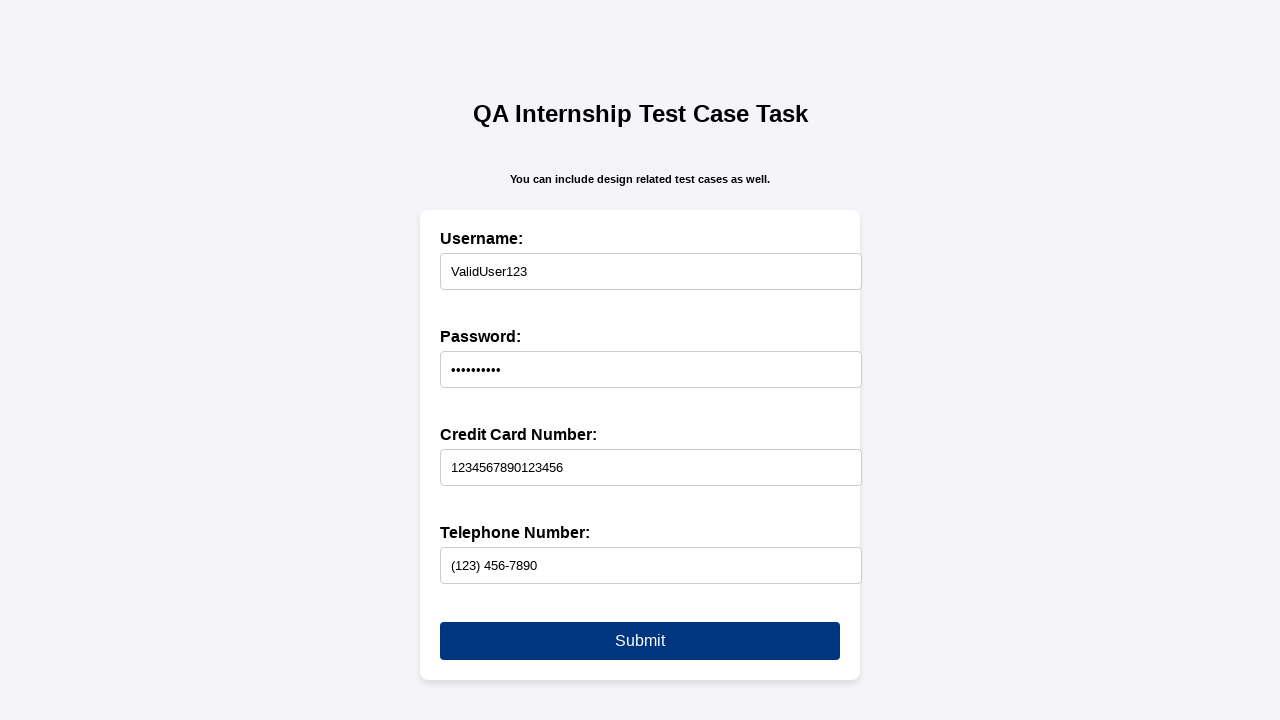